Navigates to Supermicro BIOS support page and searches for "X12" in the data table search field

Starting URL: https://www.supermicro.com/support/resources/bios_ipmi.php?type=BIOS

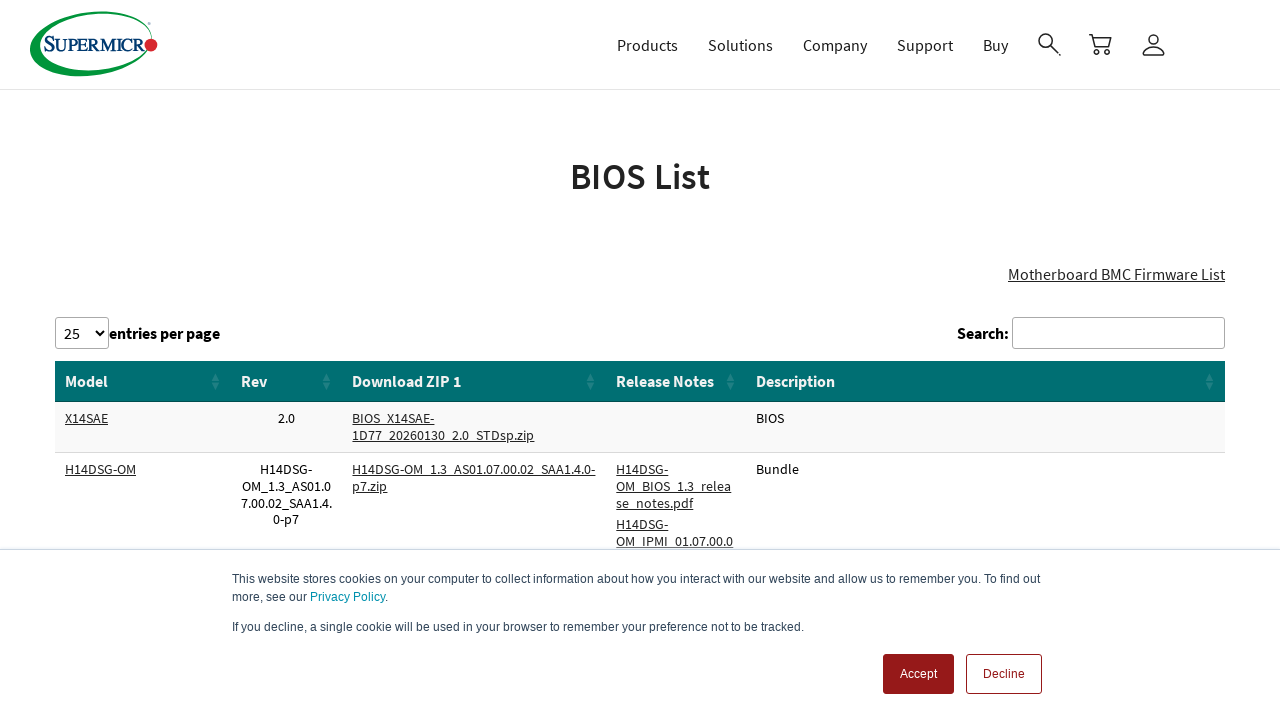

Search input field loaded on Supermicro BIOS support page
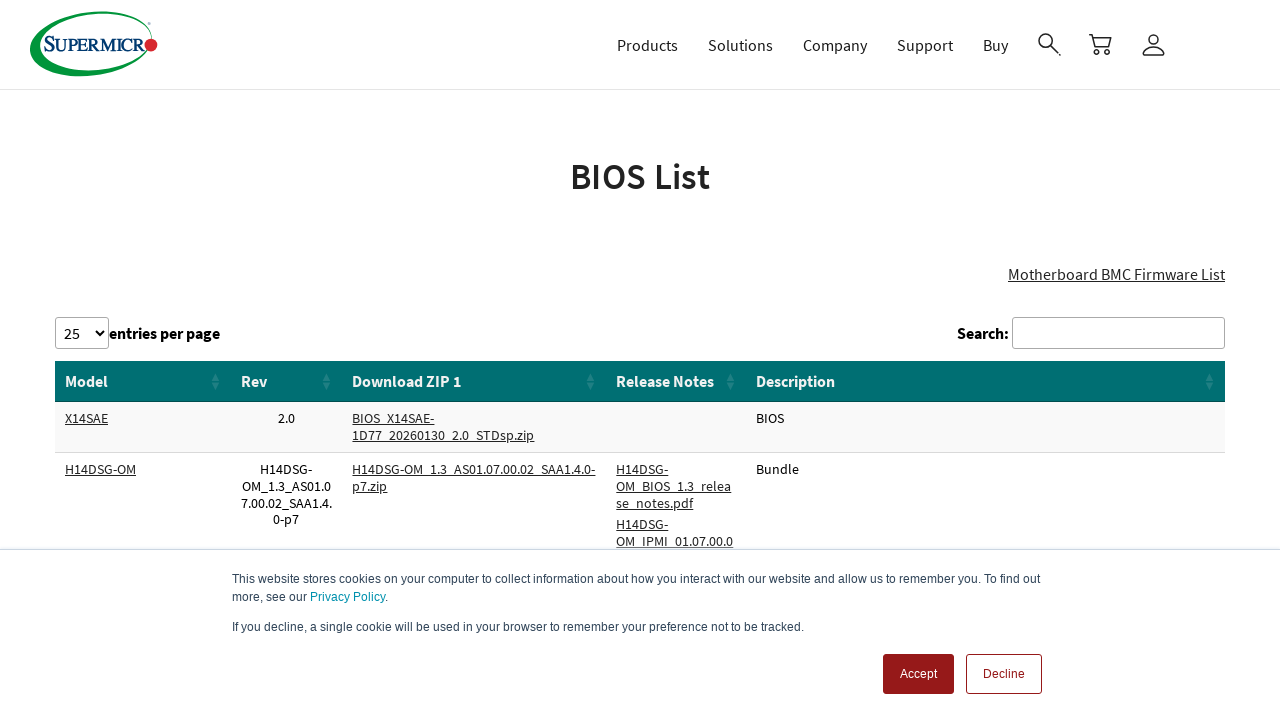

Entered 'X12' in the BIOS data table search field on input[type="search"][aria-controls="DataTables_Table_0"]
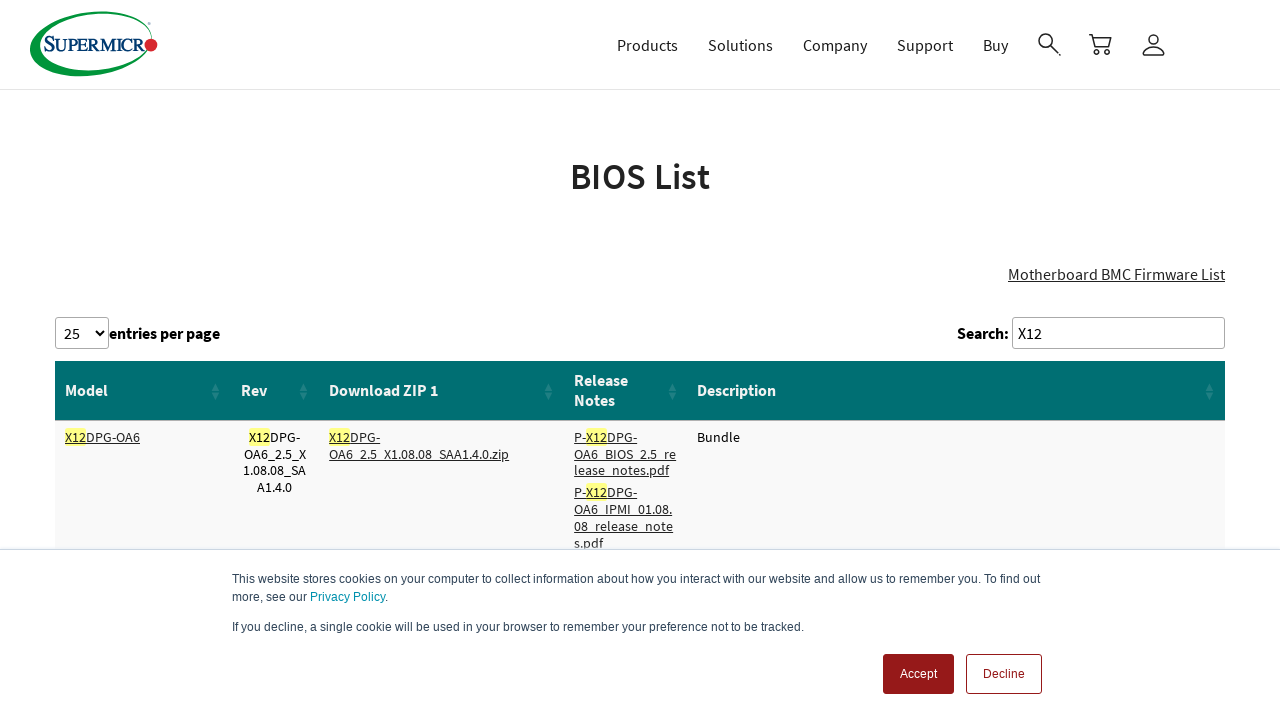

Waited for search results to filter in data table
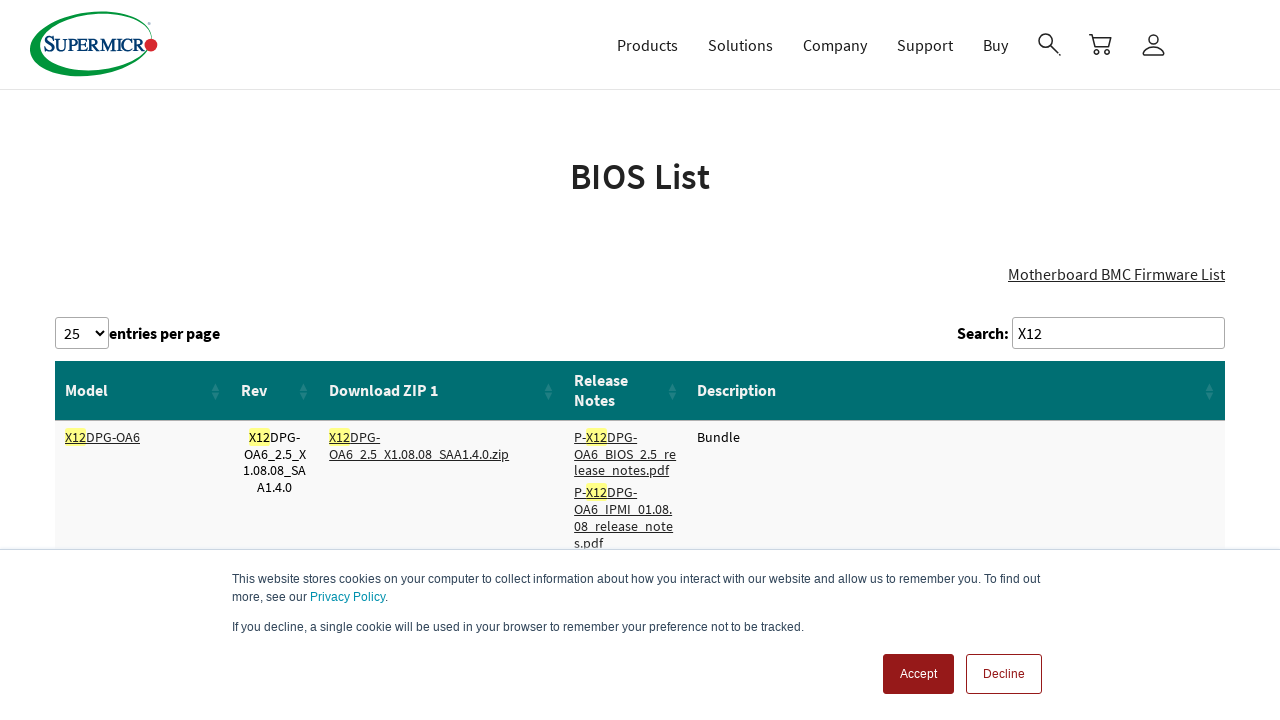

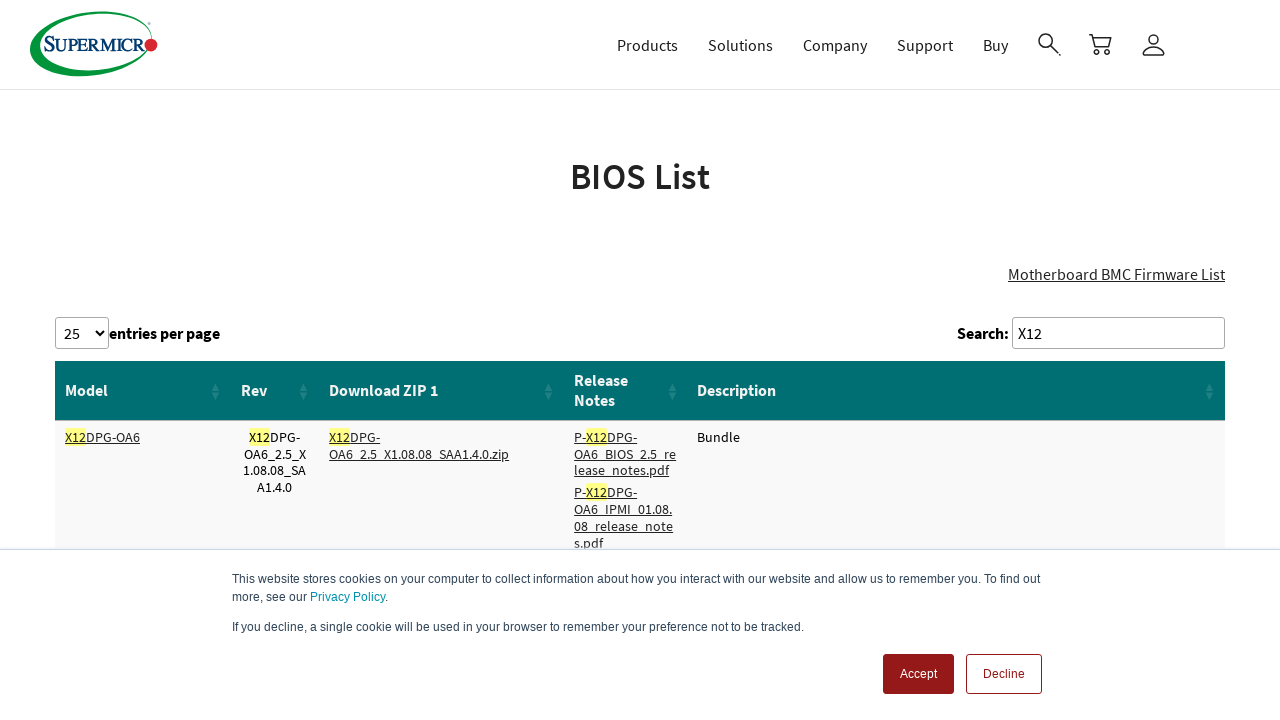